Tests navigation to the All Courses page on an LMS website and verifies that course listings are displayed

Starting URL: https://alchemy.hguy.co/lms

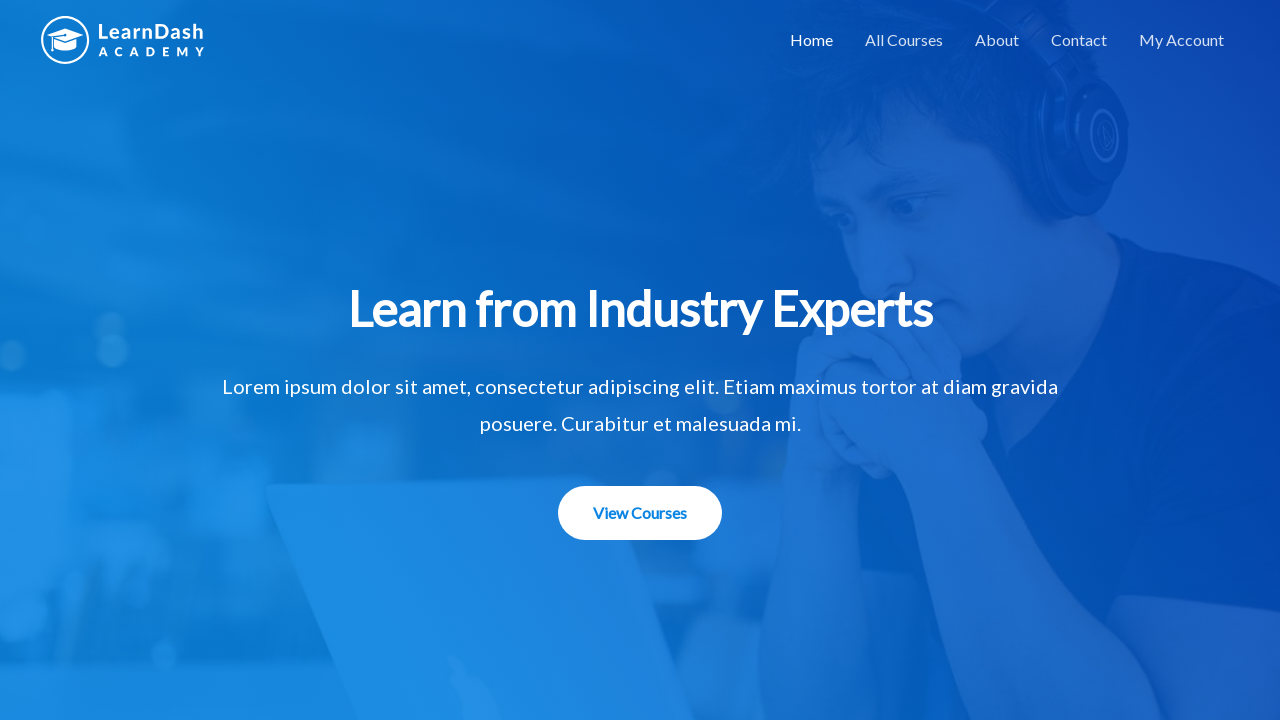

Clicked on 'All Courses' link at (904, 40) on xpath=//a[text()='All Courses']
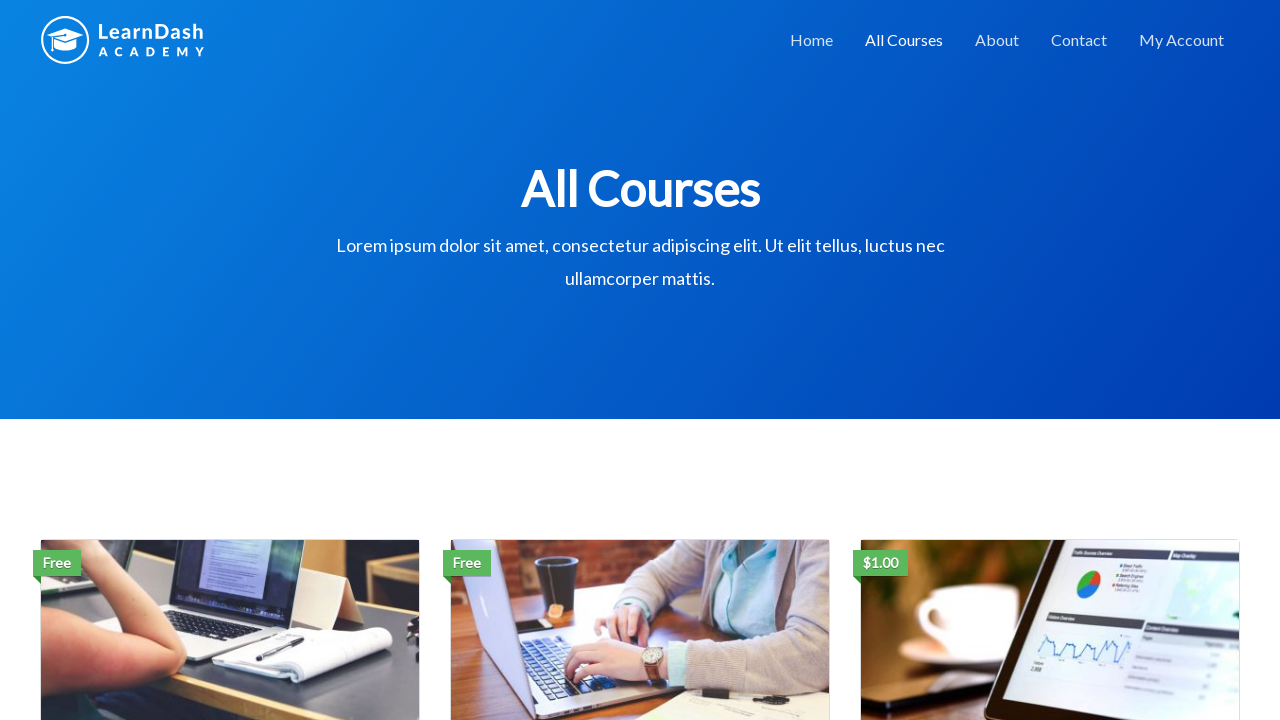

Course listing items loaded successfully
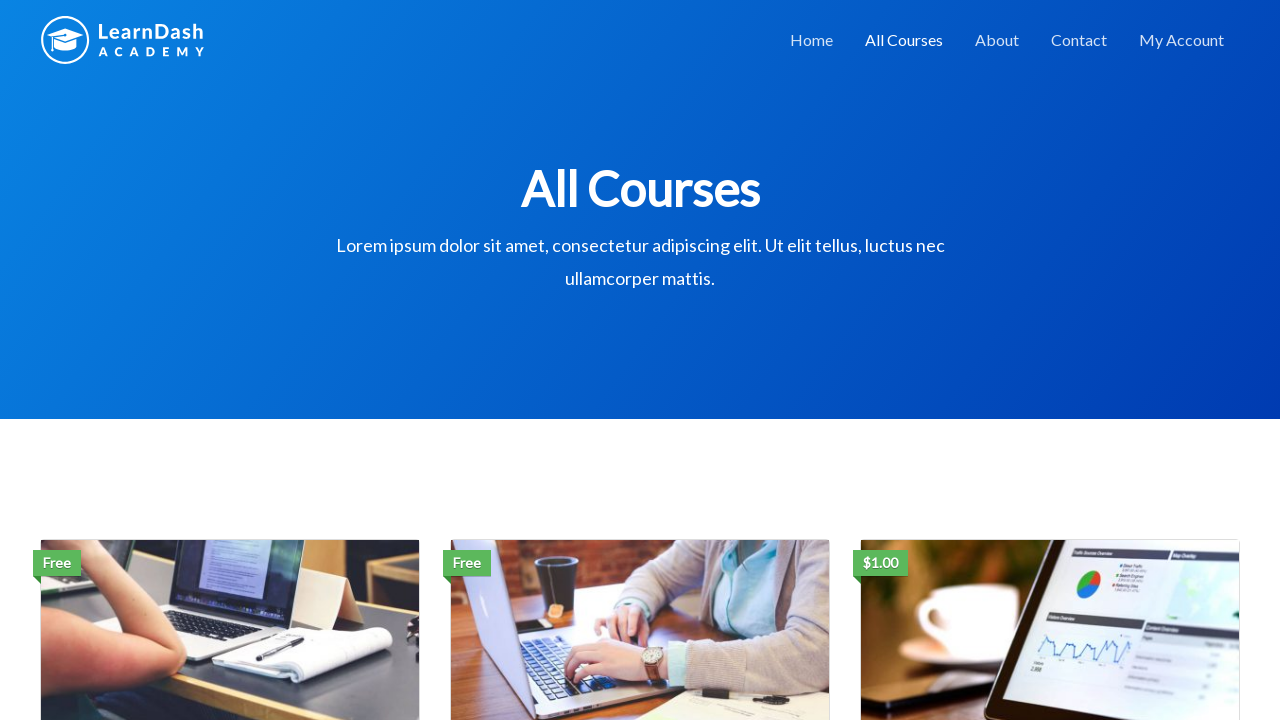

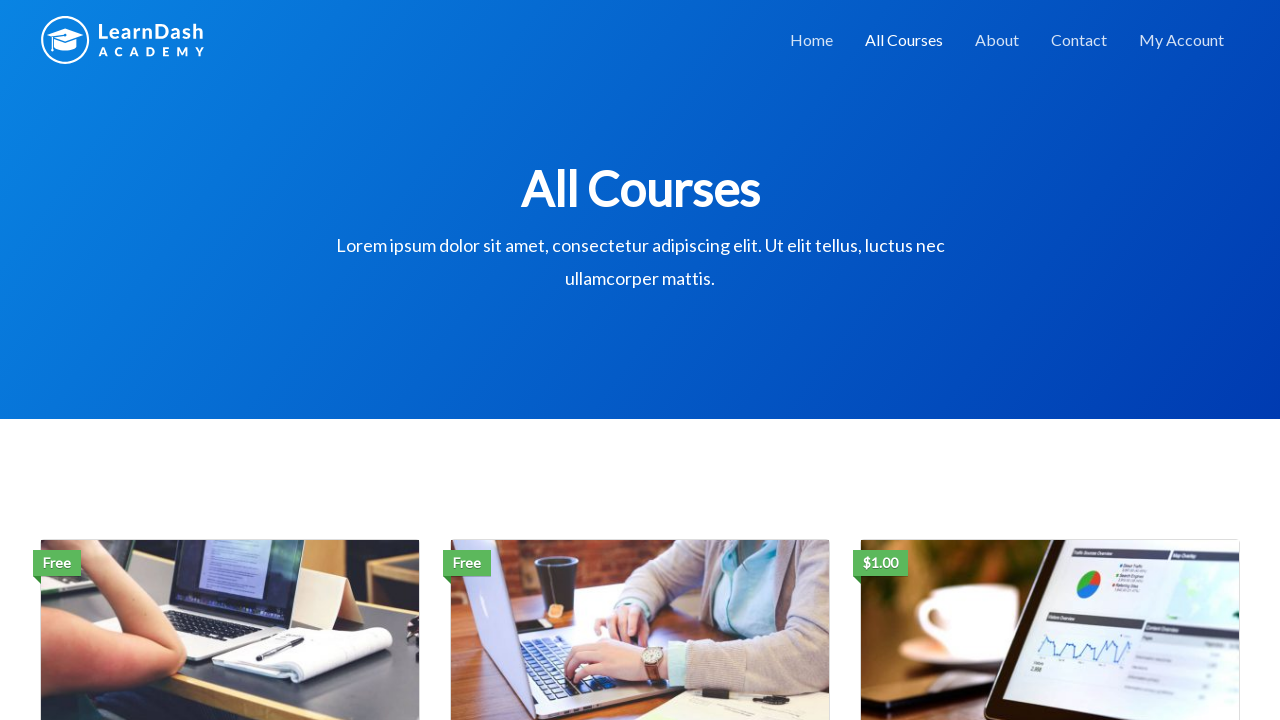